Tests drag and drop functionality on jQuery UI demo page by dragging an element from source to target location

Starting URL: http://jqueryui.com

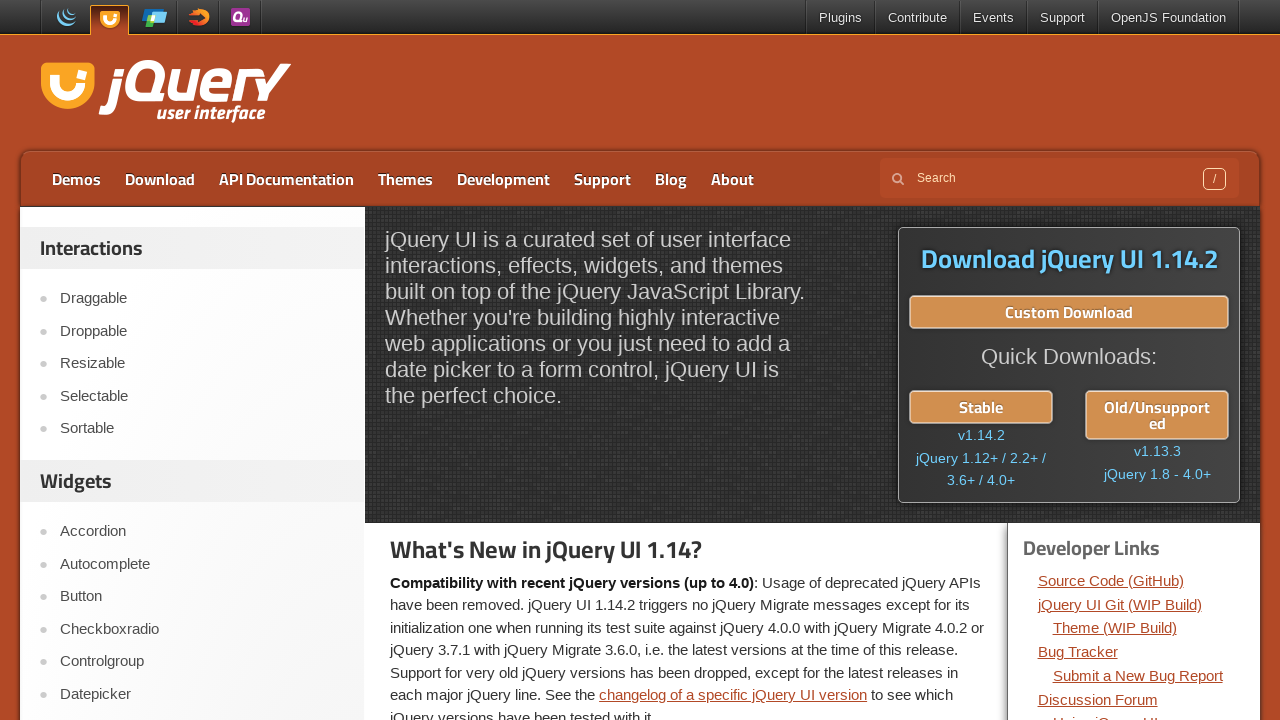

Clicked on Droppable link to navigate to drag and drop demo at (202, 331) on text=Droppable
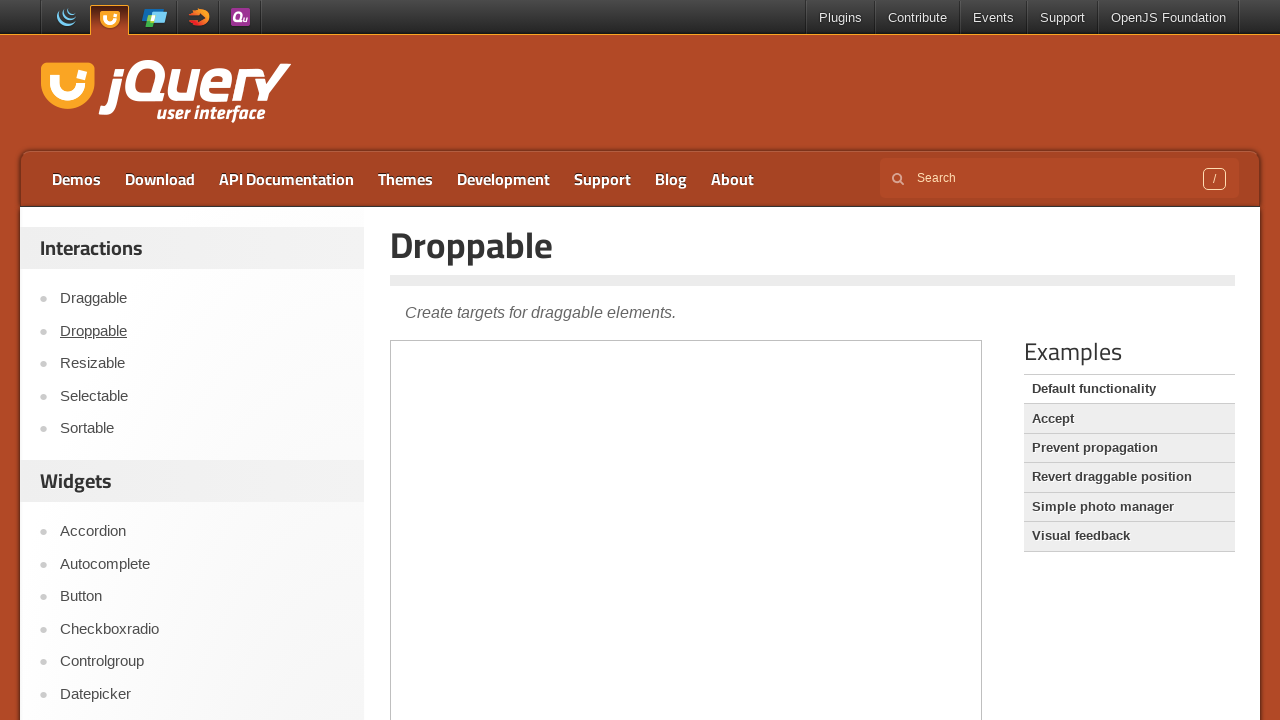

Located the demo iframe
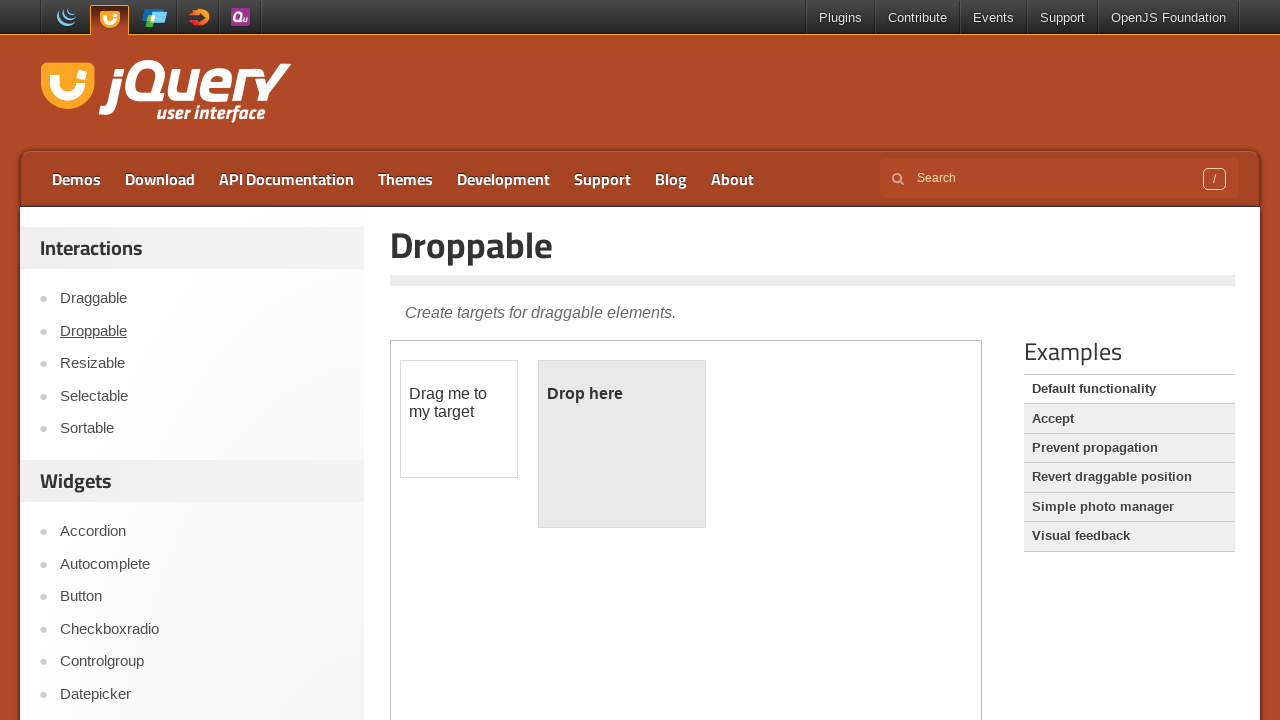

Dragged draggable element to droppable target location at (622, 444)
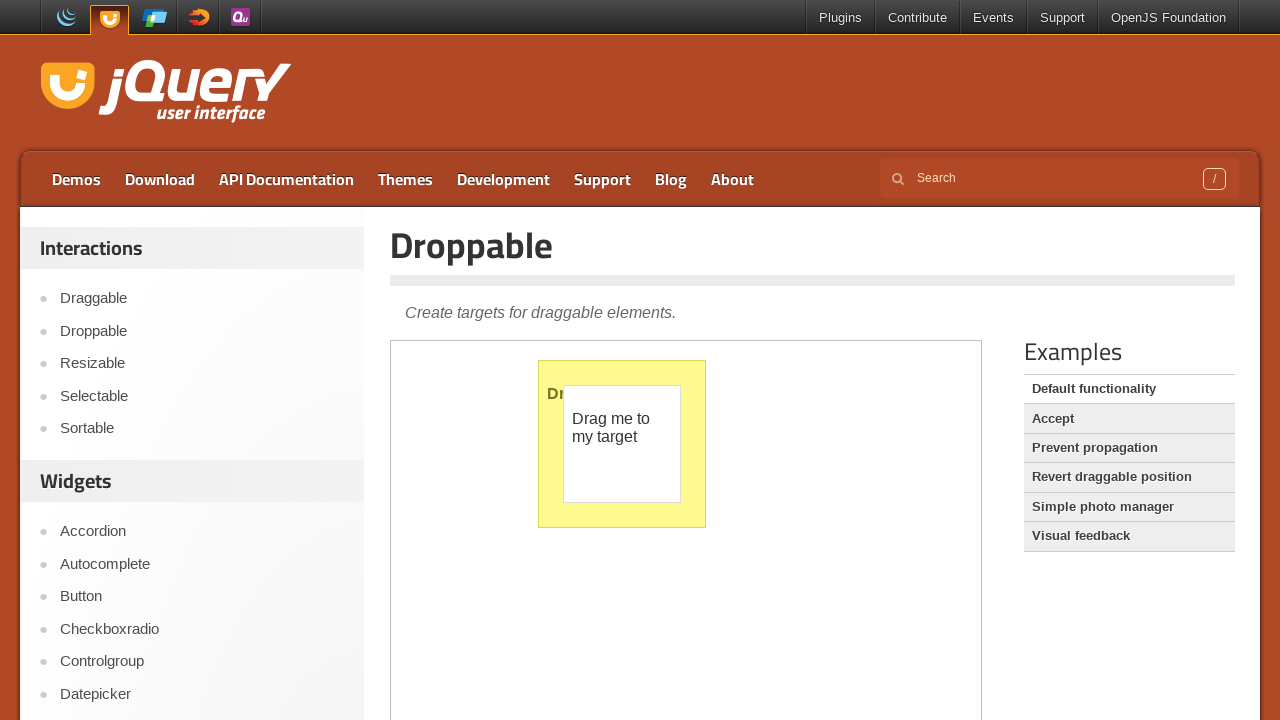

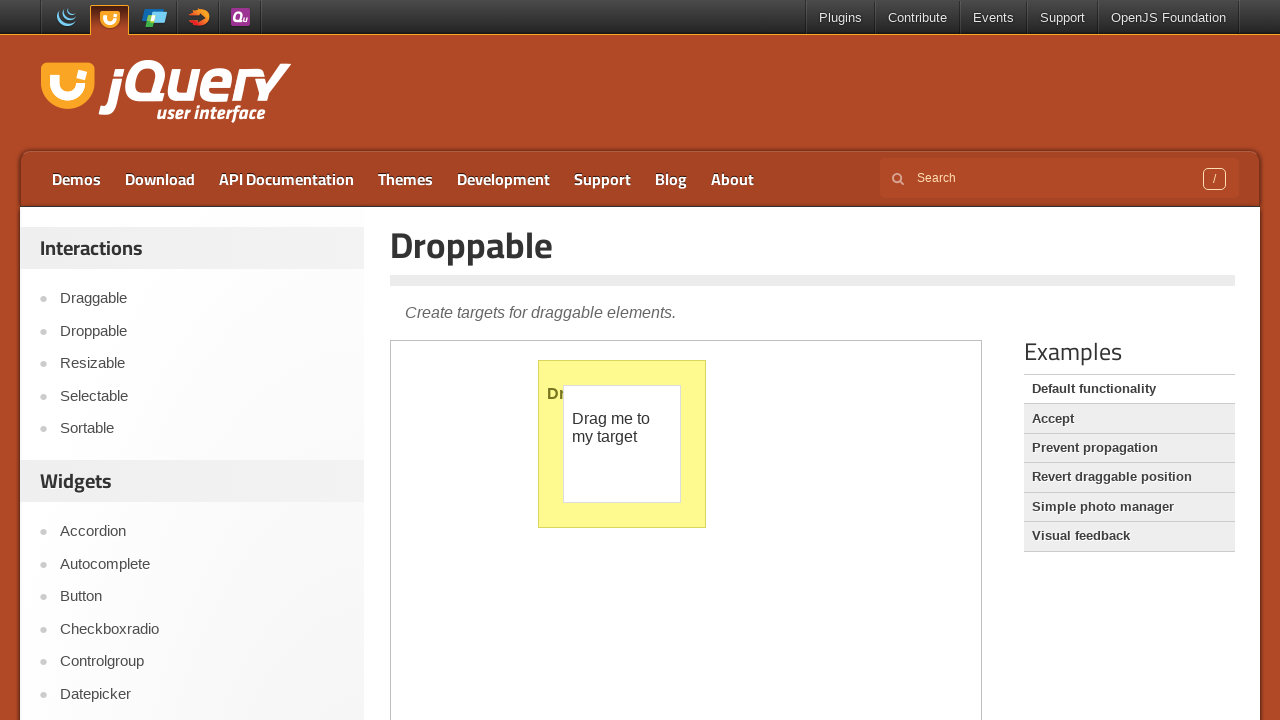